Tests JavaScript alert handling including simple alerts, confirm dialogs with OK/Cancel, and prompt dialogs with text input on a demo automation testing site.

Starting URL: https://demo.automationtesting.in/Alerts.html

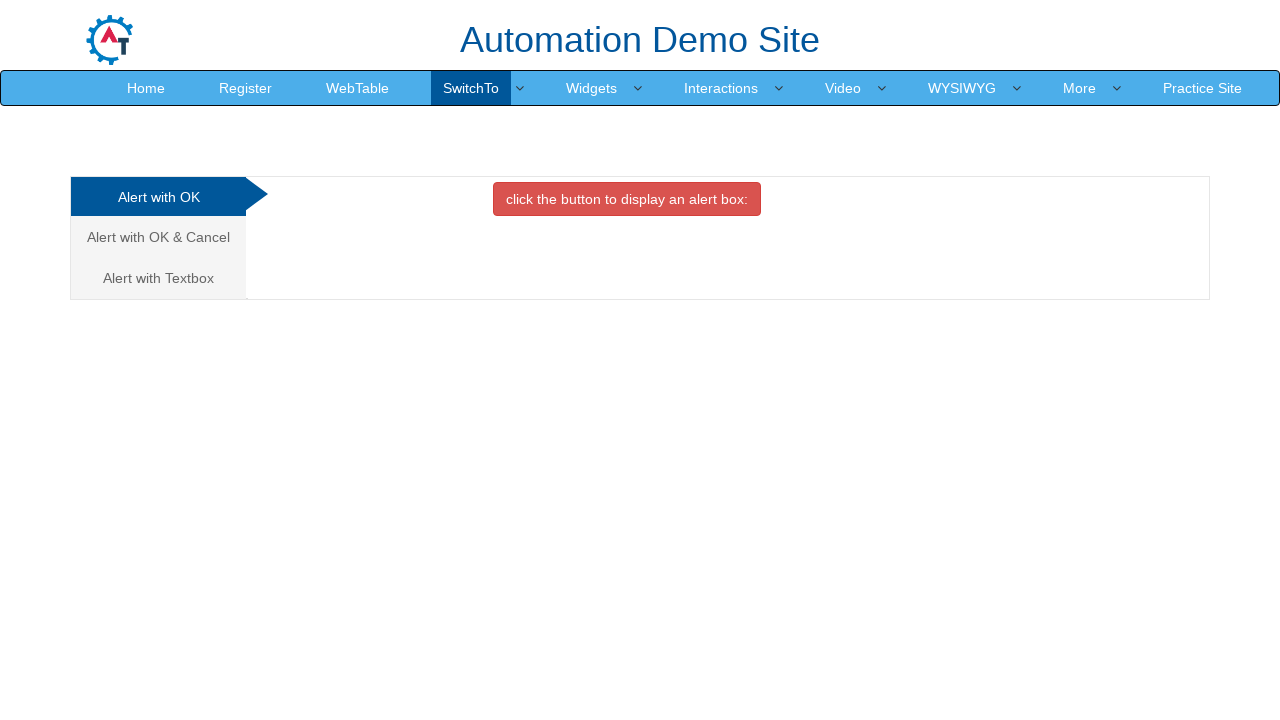

Set up dialog handler to accept simple alert
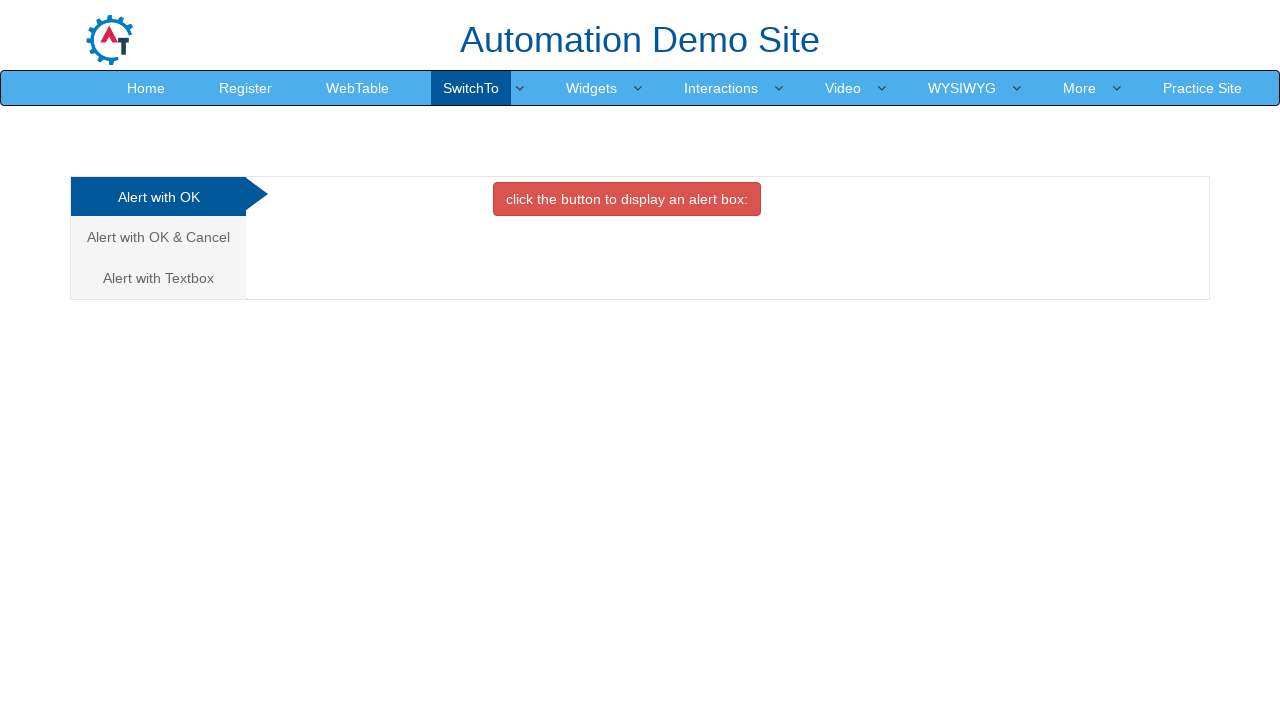

Clicked simple alert button and accepted alert at (627, 199) on xpath=//button[@onclick='alertbox()']
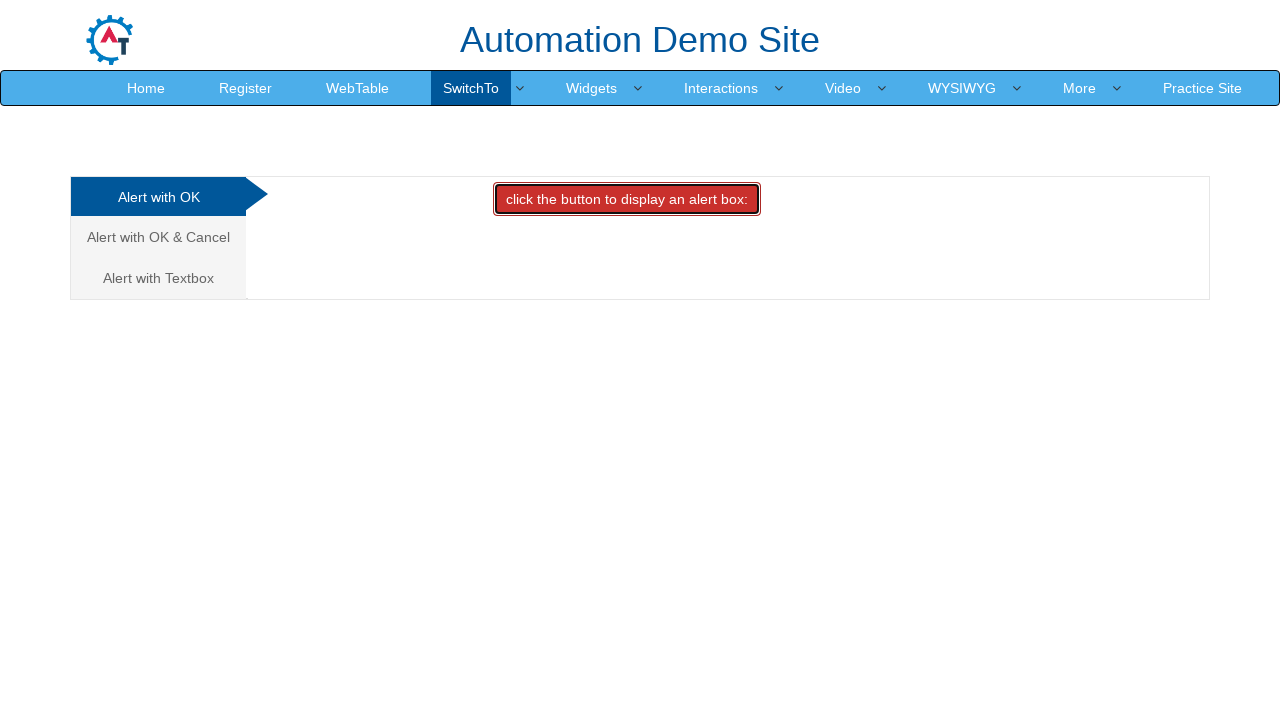

Switched to OK & Cancel alert tab at (158, 237) on xpath=//a[text()='Alert with OK & Cancel ']
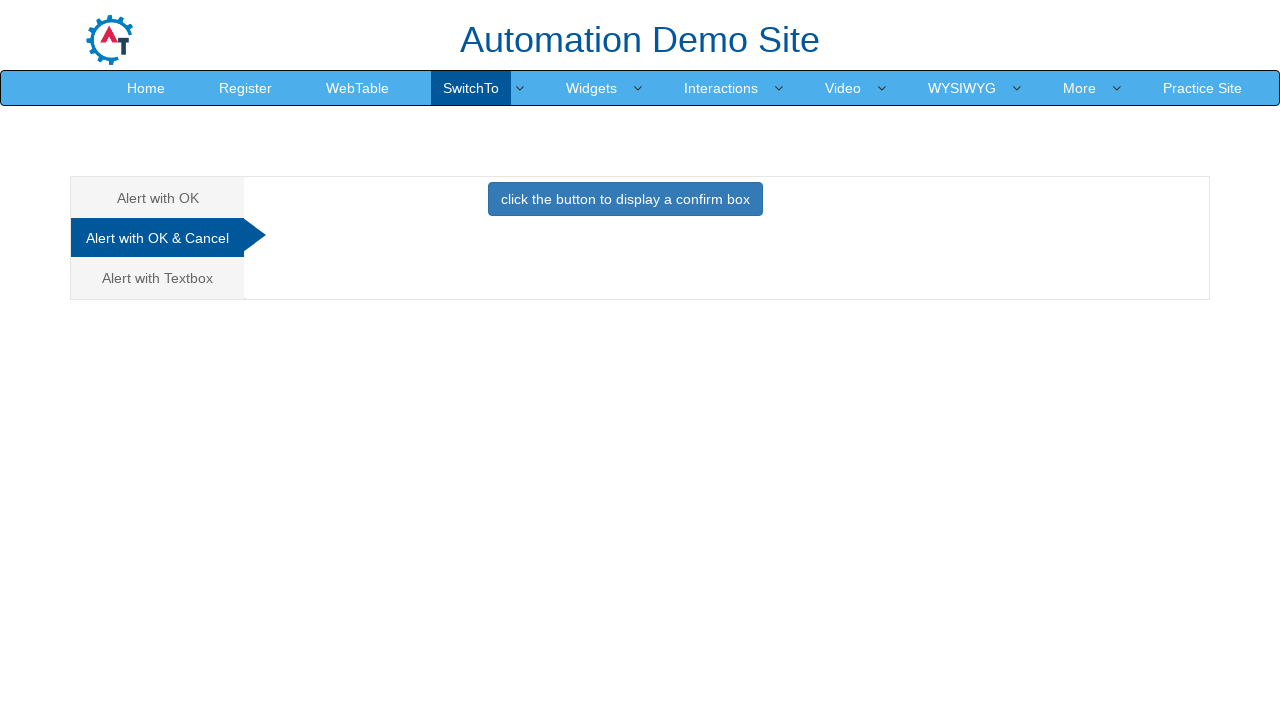

Set up dialog handler to dismiss confirm alert
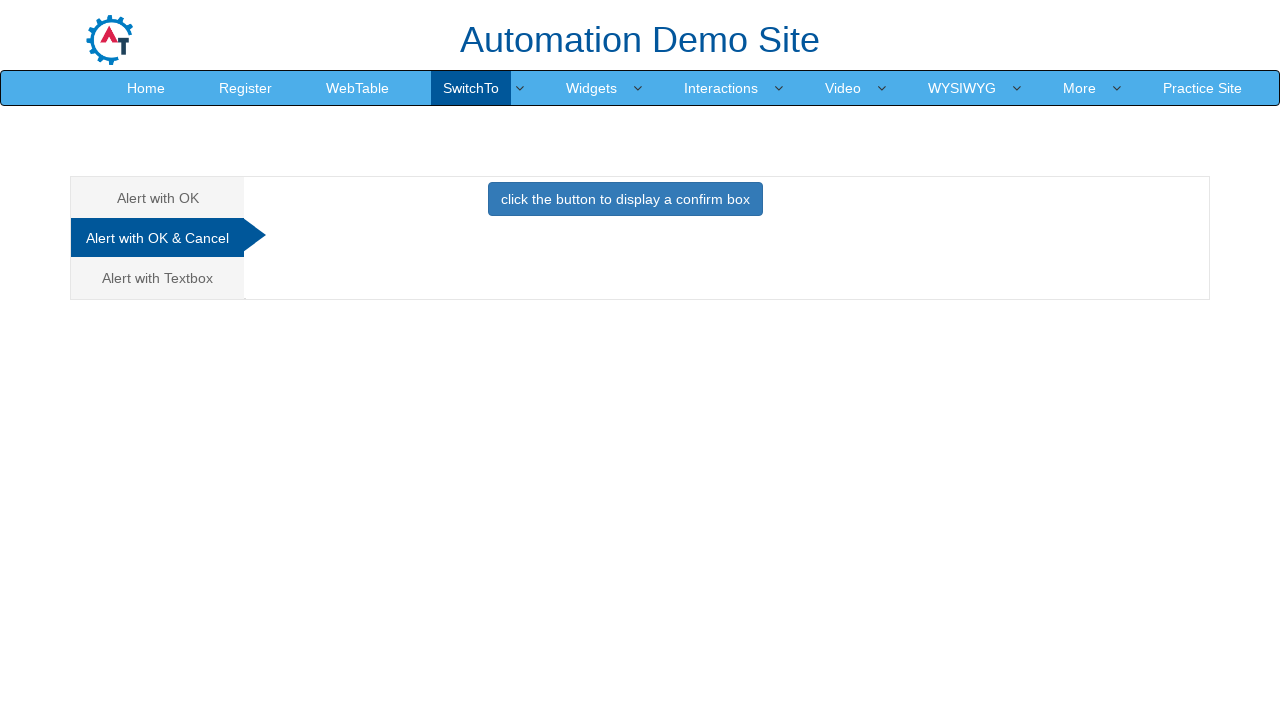

Clicked confirm alert button and dismissed alert at (625, 199) on xpath=//button[@onclick='confirmbox()']
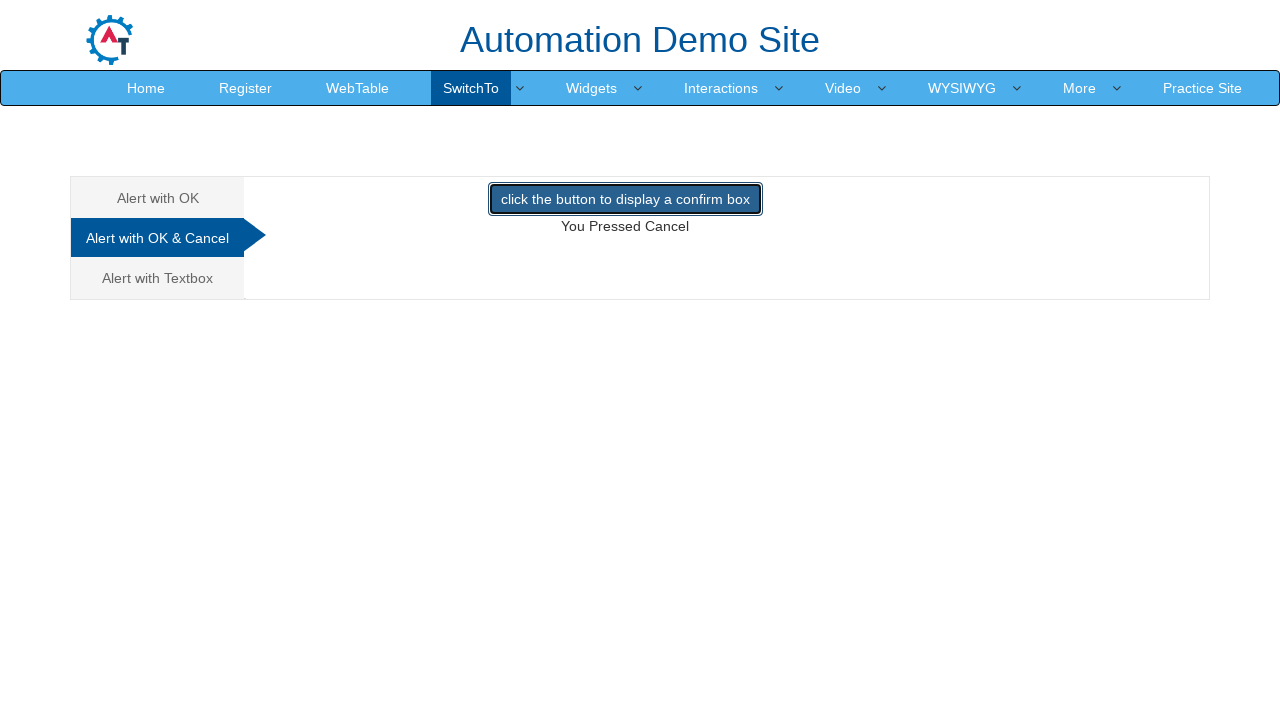

Switched to Alert with Textbox tab at (158, 278) on xpath=//a[text()= 'Alert with Textbox ']
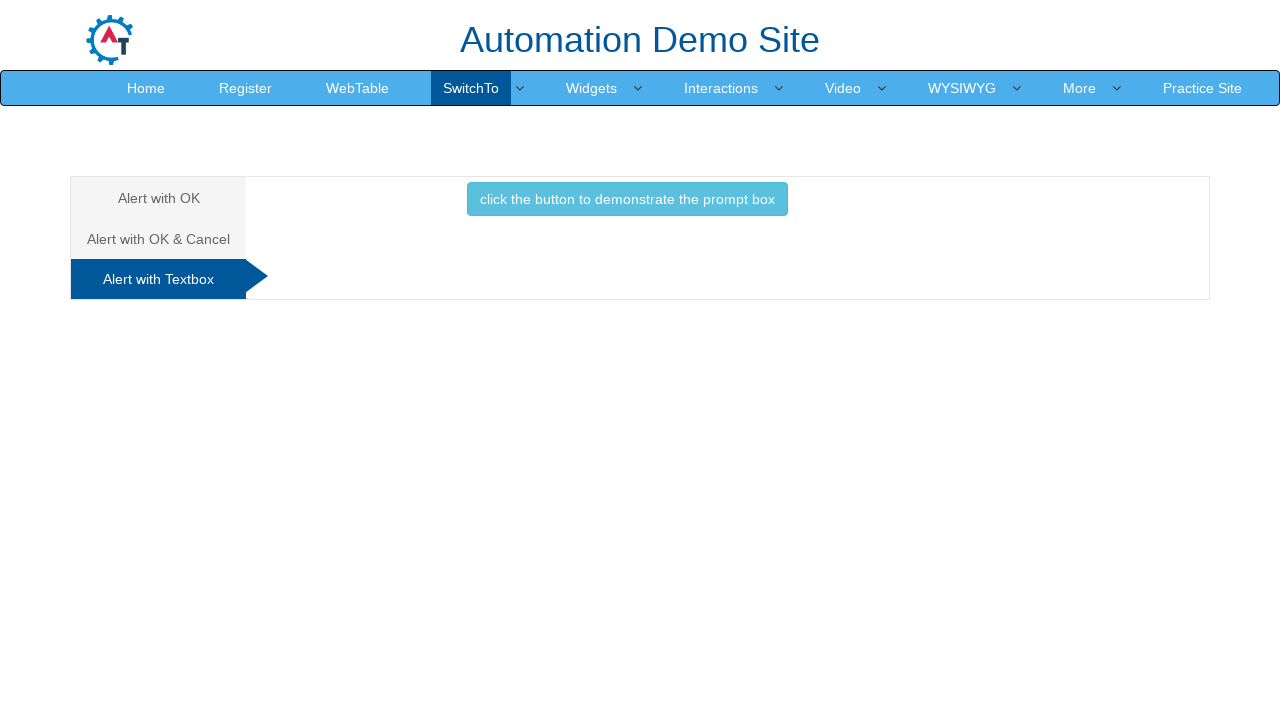

Set up dialog handler to accept prompt alert with text 'Prompt'
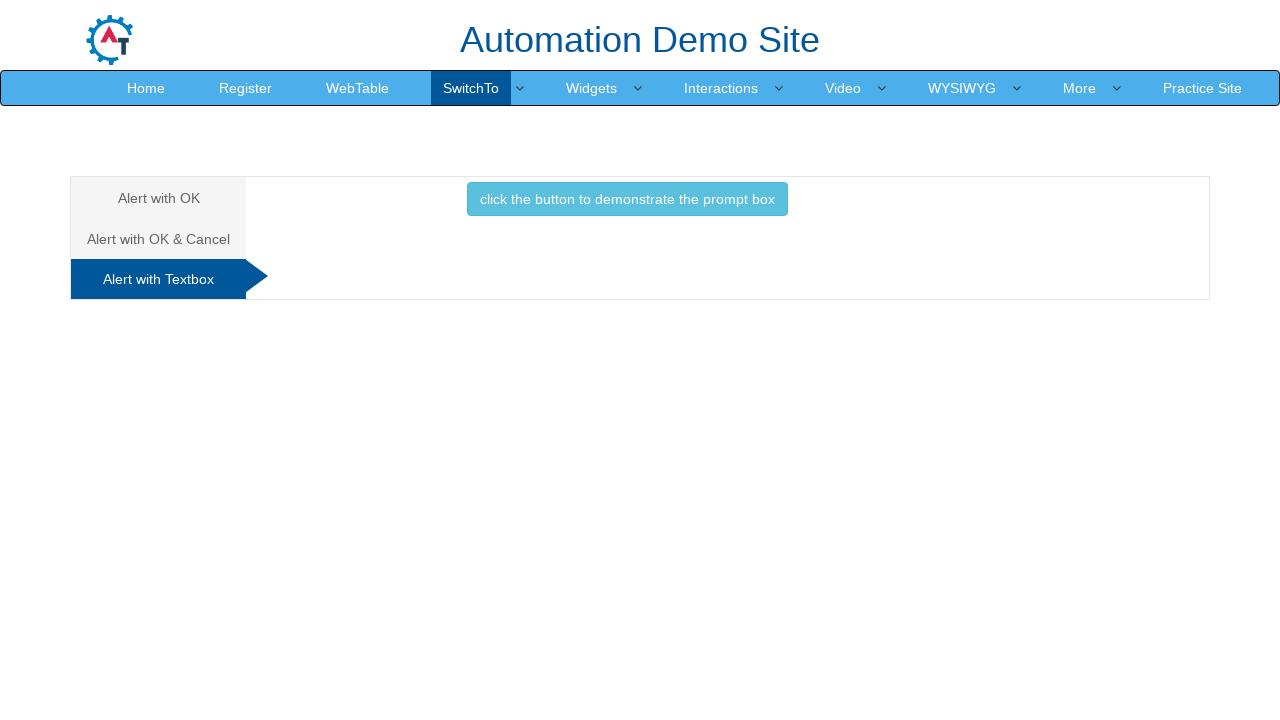

Clicked prompt box button and accepted with text input at (627, 199) on xpath=//button[contains(text(), 'prompt box')]
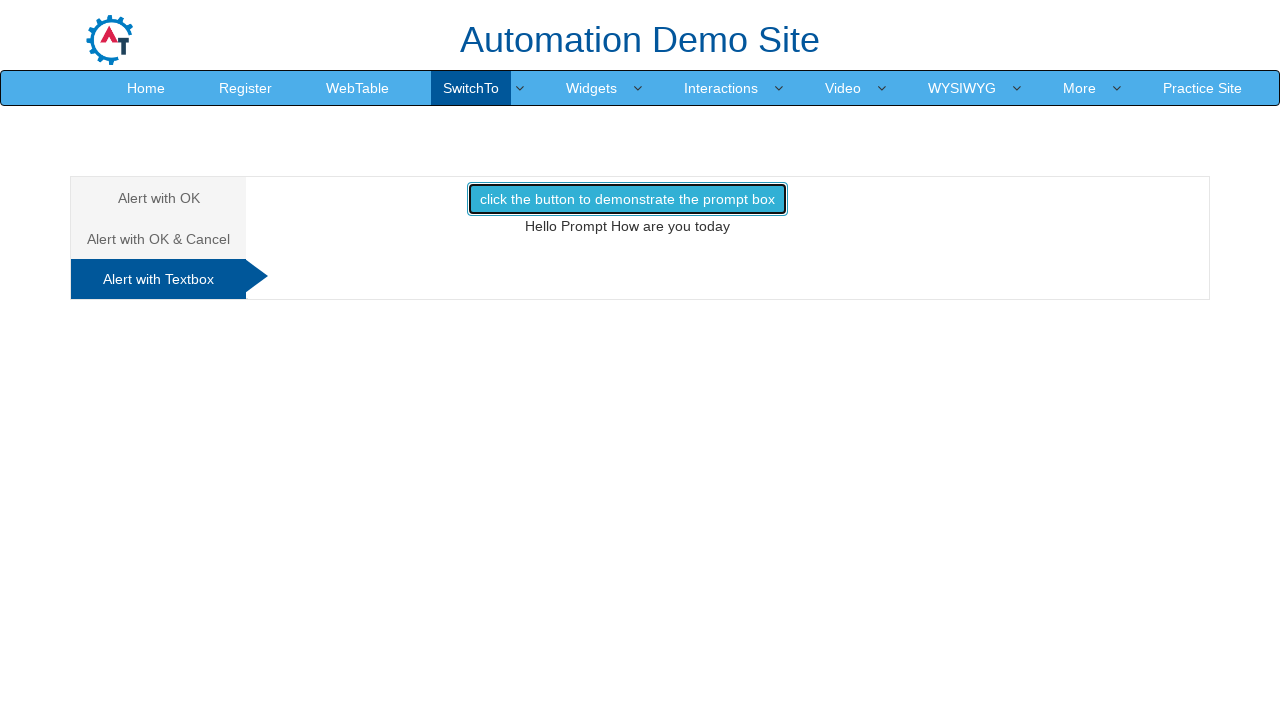

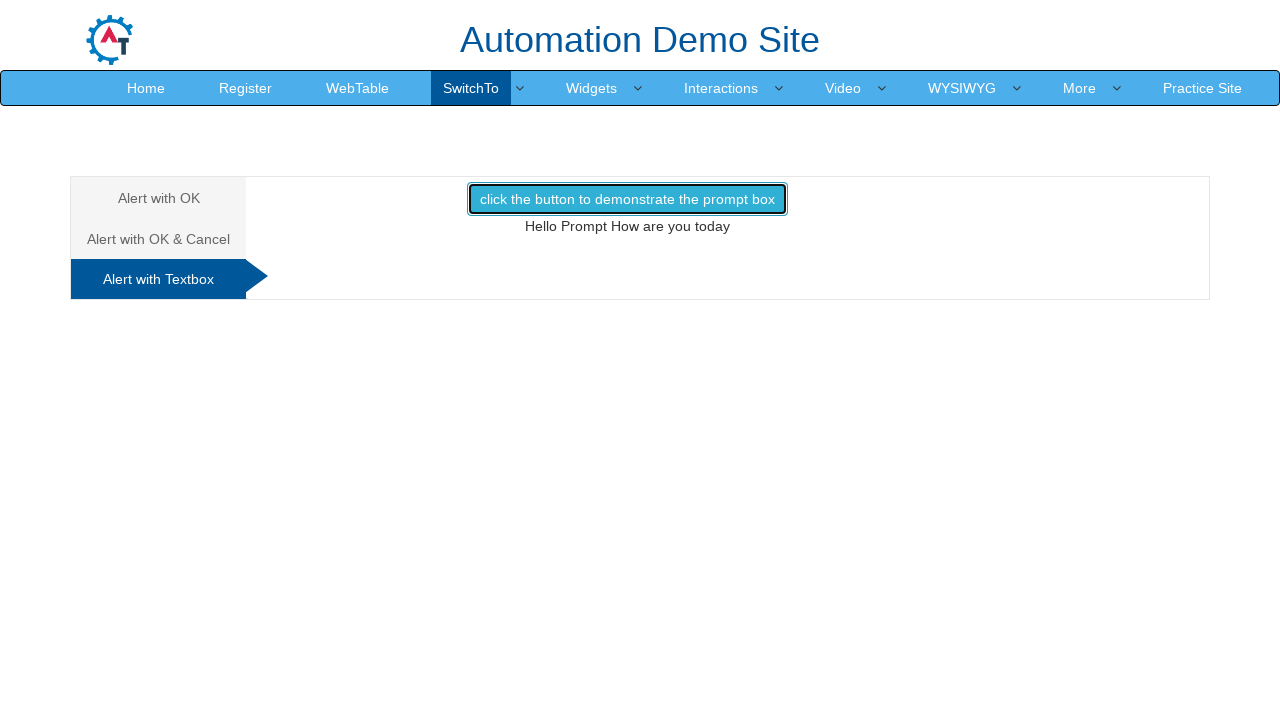